Navigates to automationtalks.com and verifies the page loads by getting the current URL

Starting URL: https://automationtalks.com/

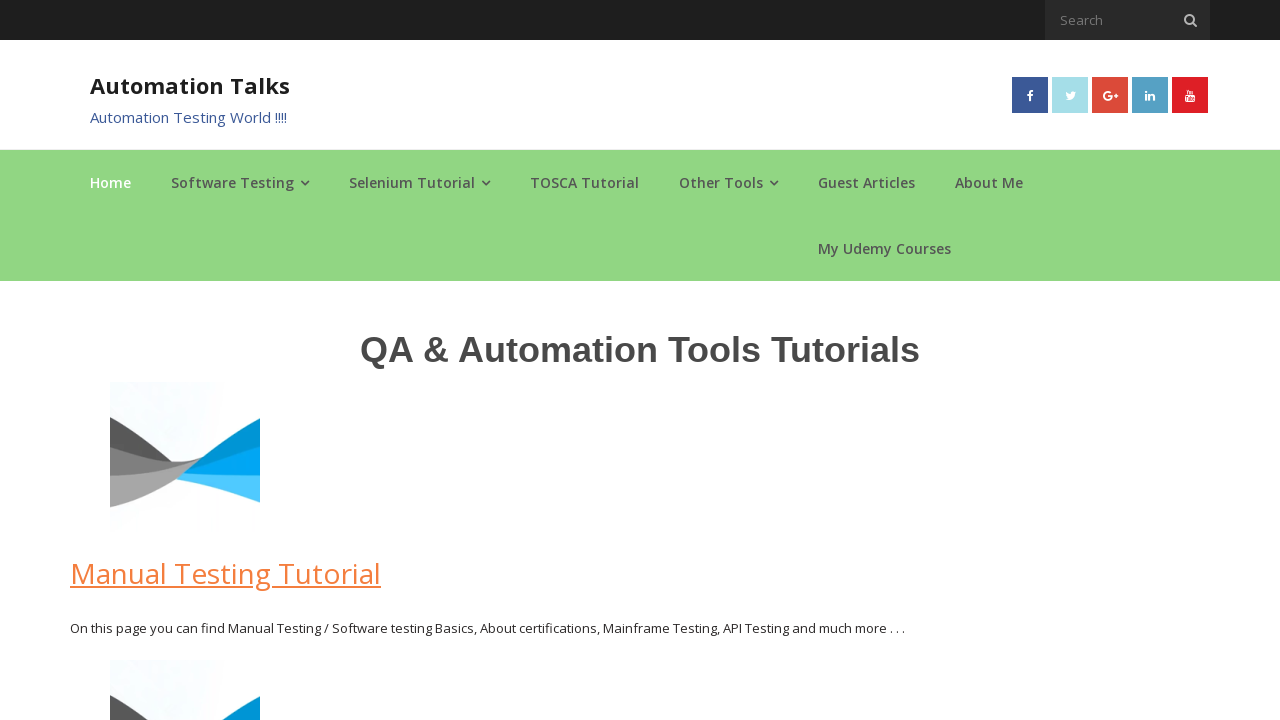

Navigated to https://automationtalks.com/
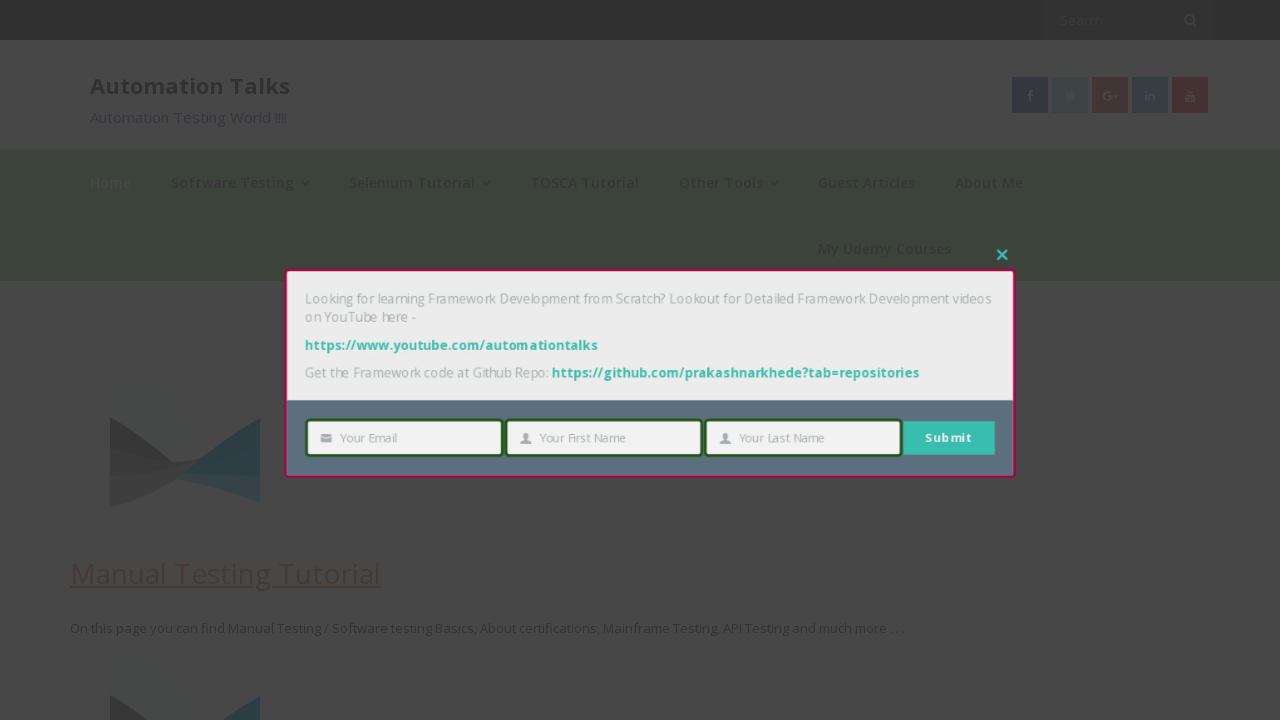

Retrieved current URL: https://automationtalks.com/
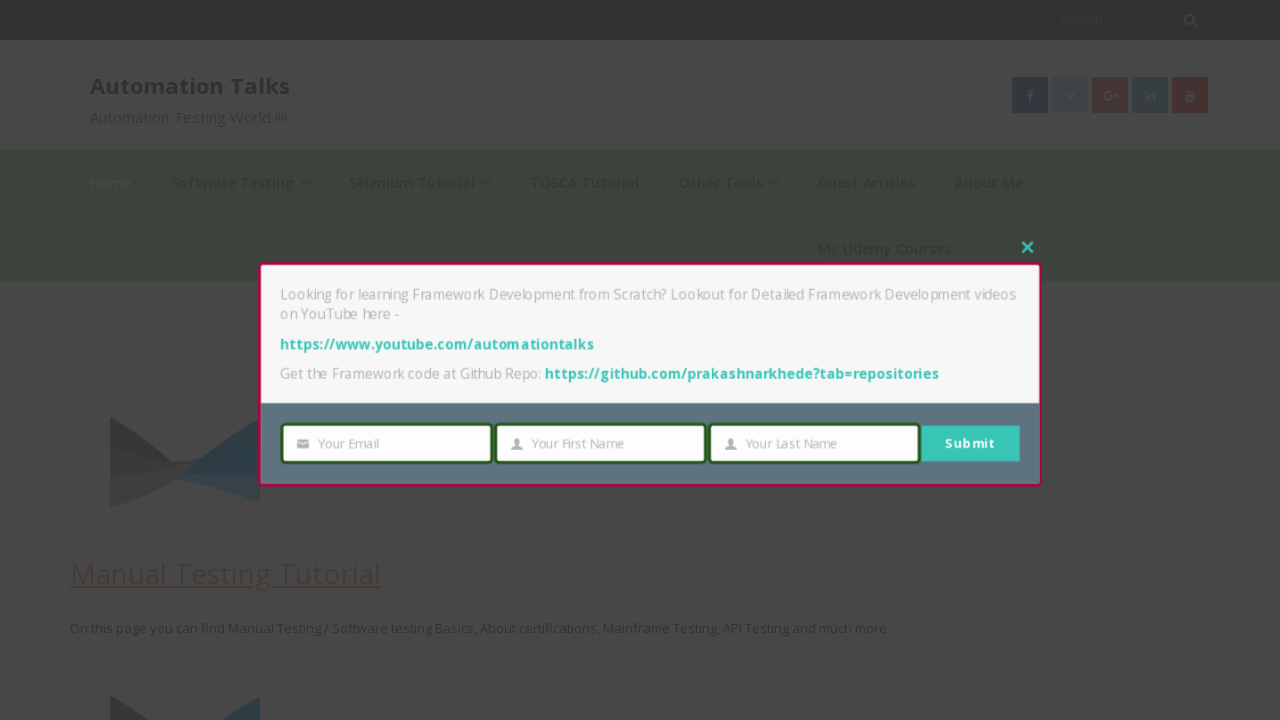

Verified that current URL matches expected URL
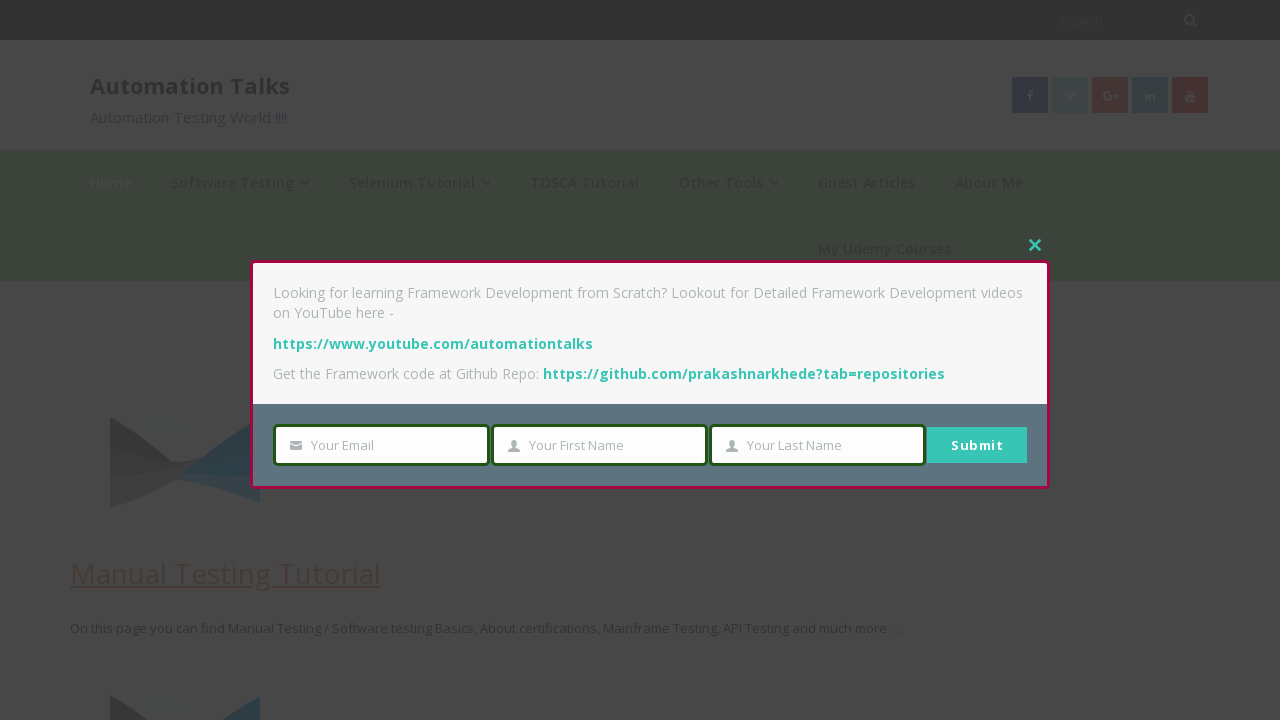

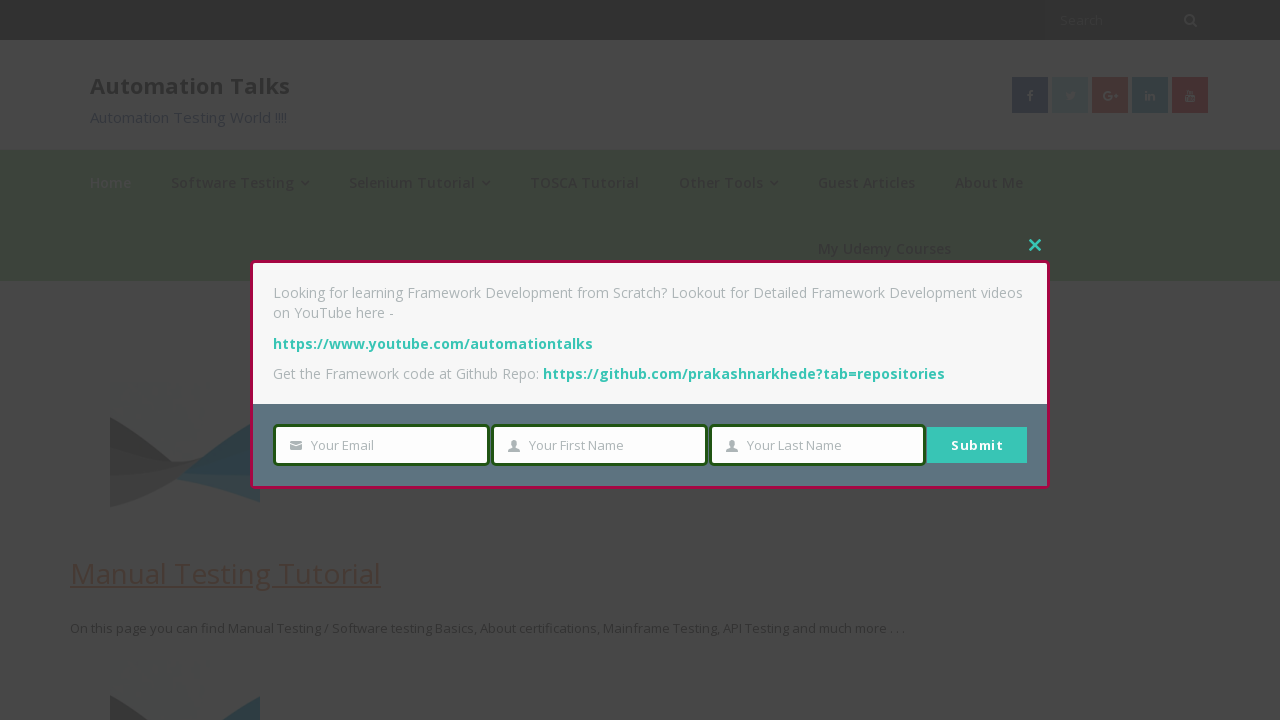